Tests a basic calculator web application by entering two numbers, selecting the addition operation, calculating the result, and verifying the expected output.

Starting URL: https://testsheepnz.github.io/BasicCalculator.html

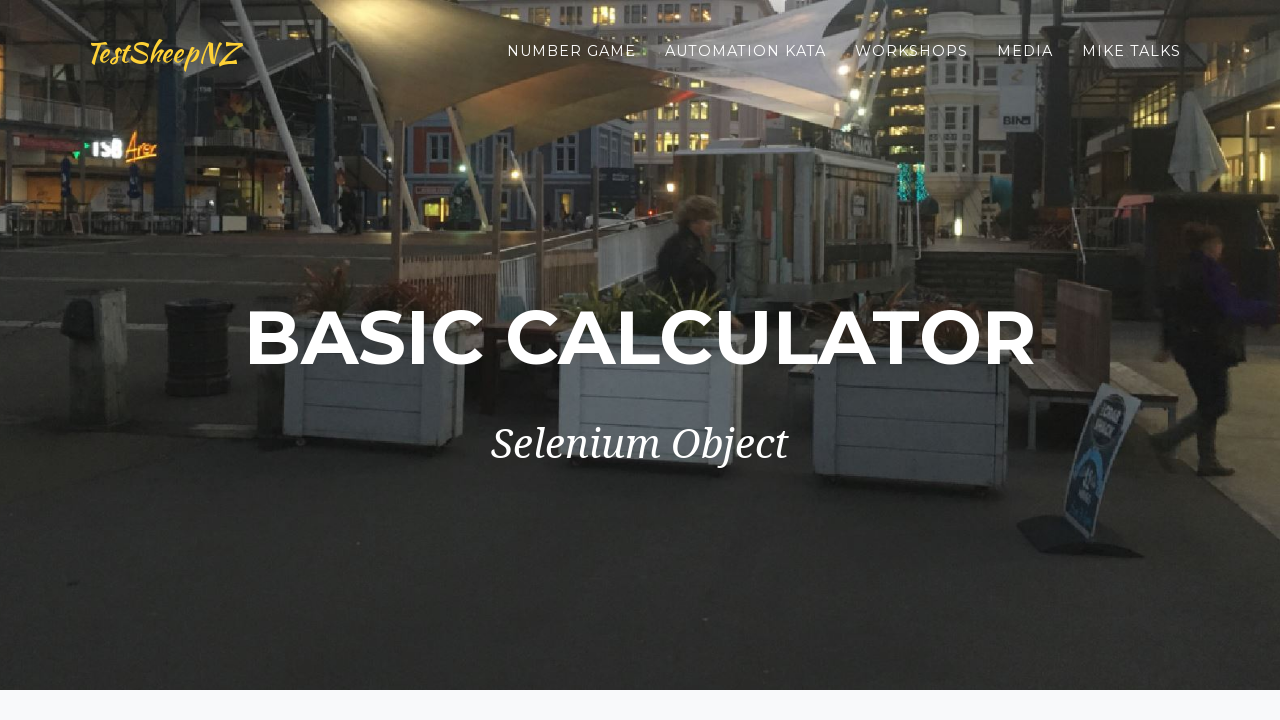

Entered first number '7' in number1Field on input#number1Field
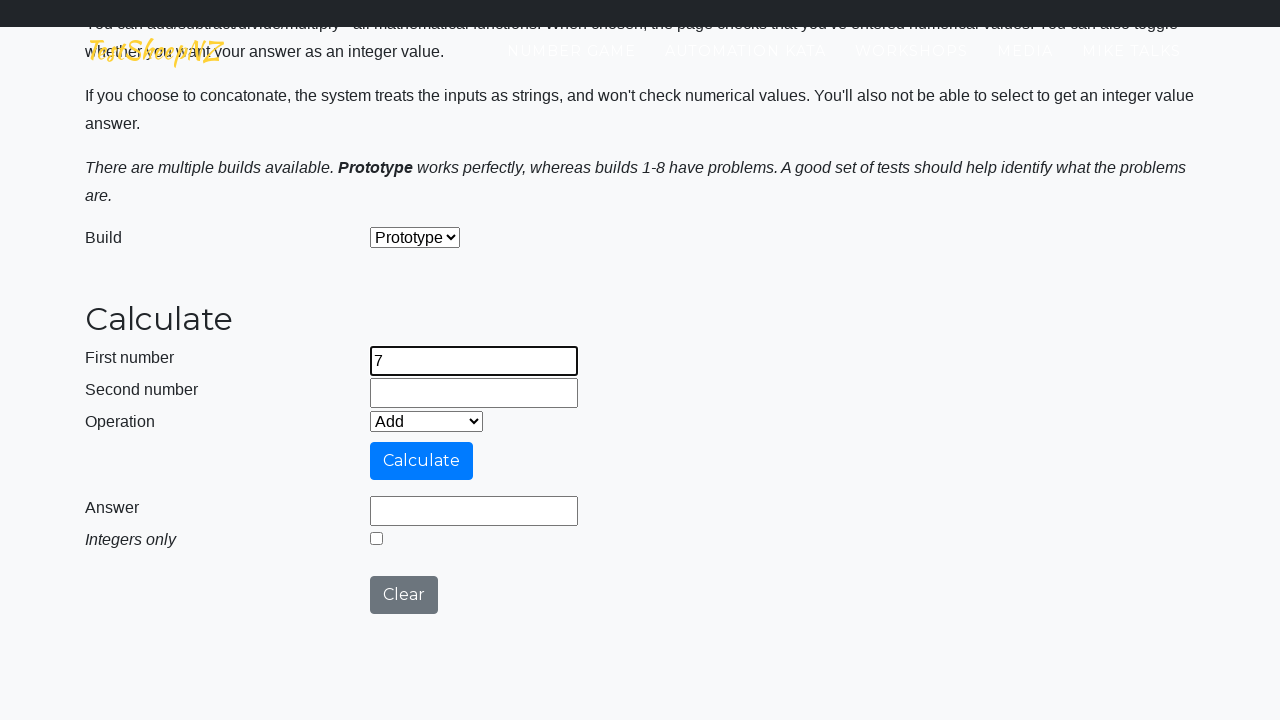

Entered second number '3' in number2Field on input#number2Field
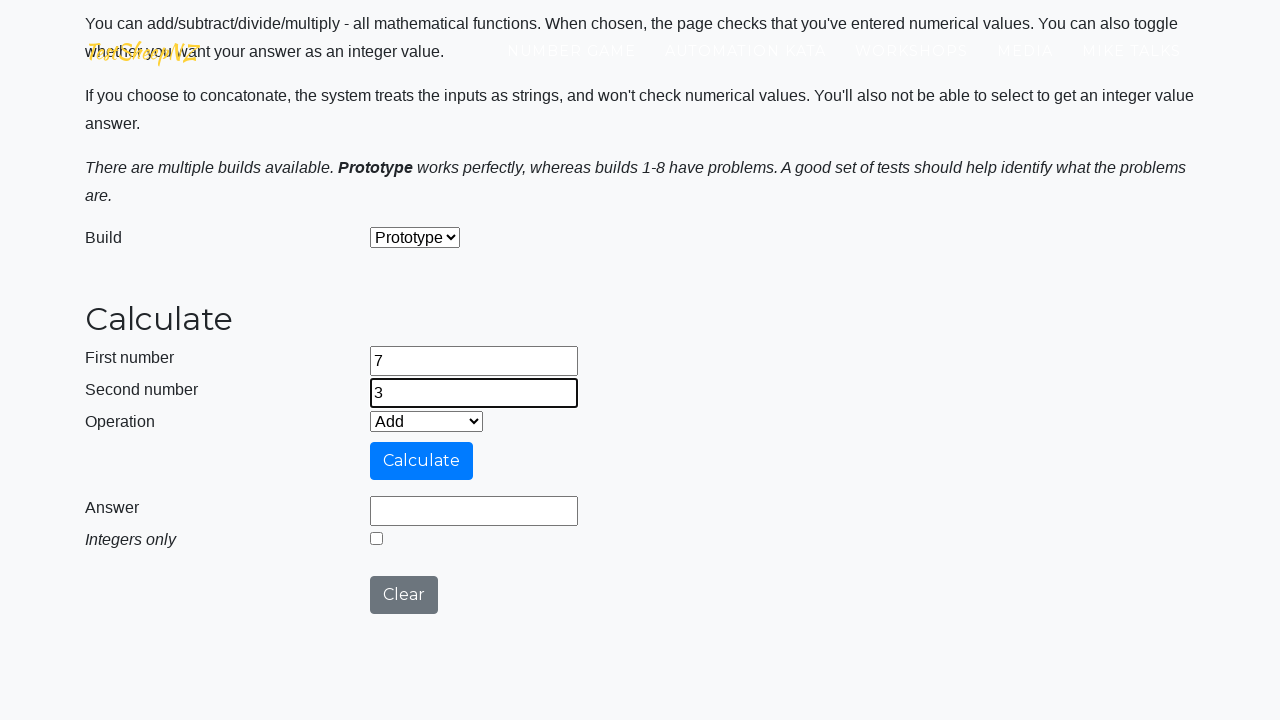

Selected Addition operation from dropdown on select#selectOperationDropdown
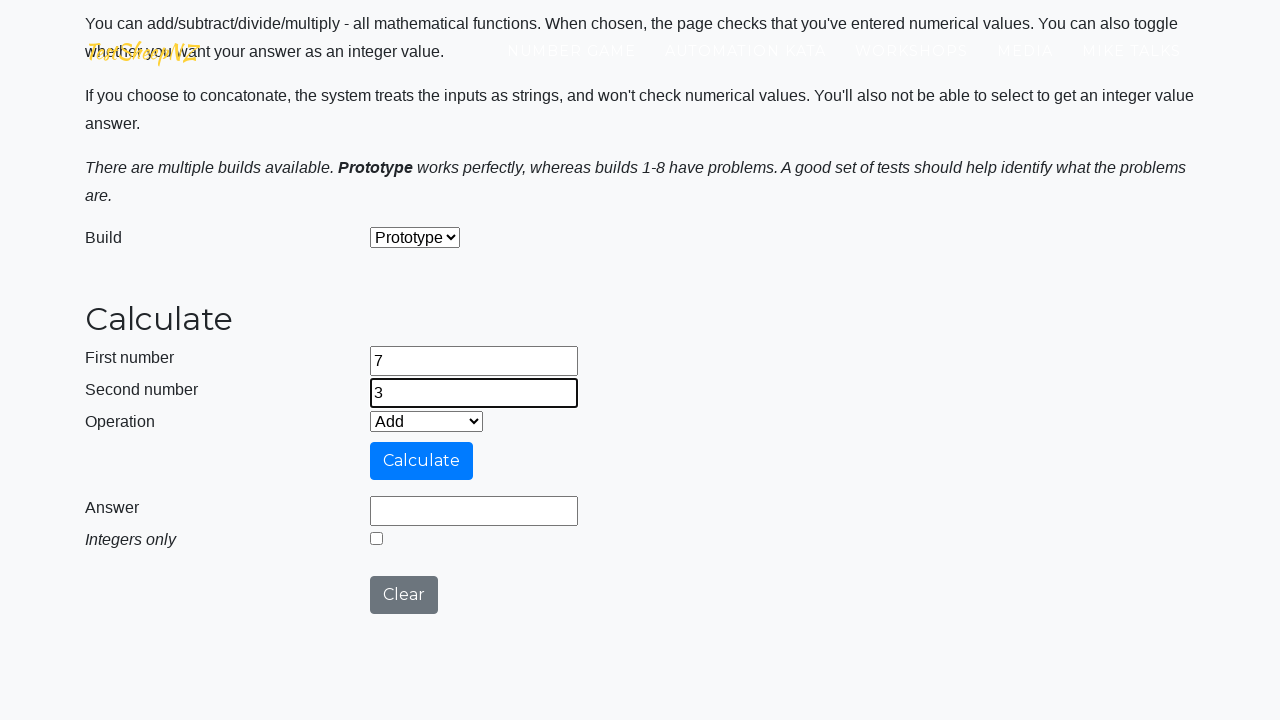

Clicked calculate button to compute result at (422, 461) on input#calculateButton
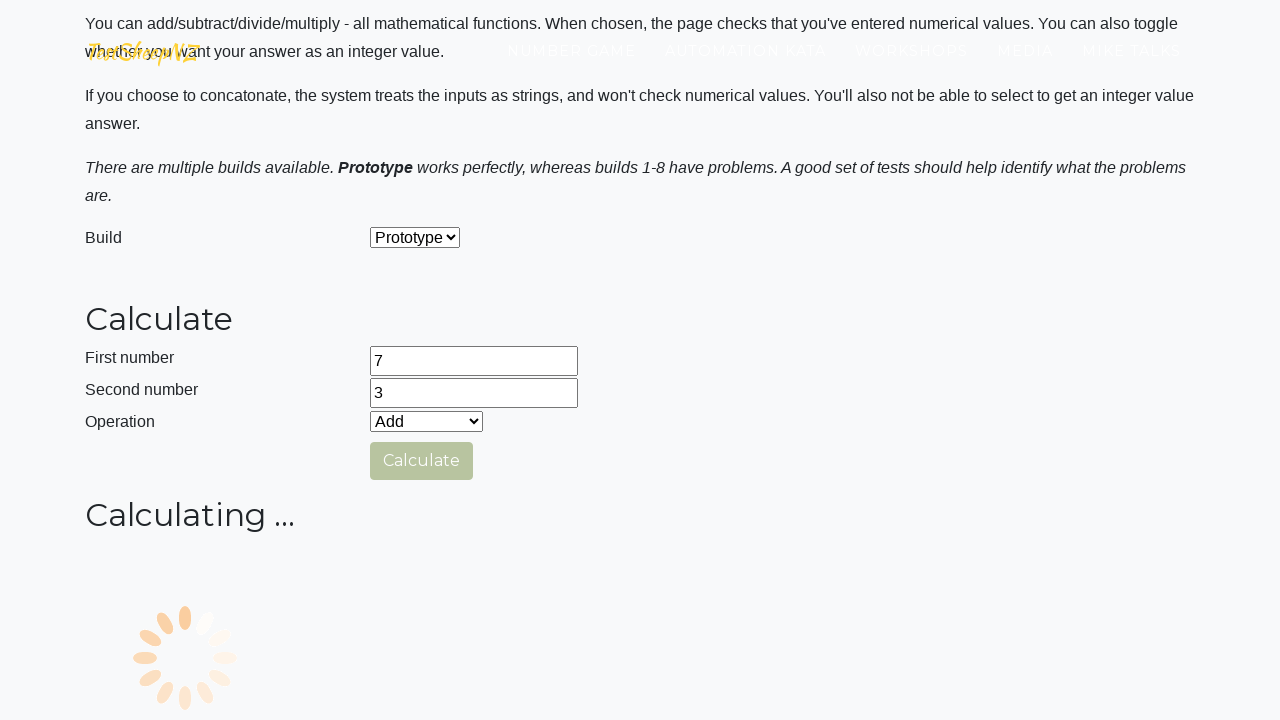

Retrieved result value from answer field
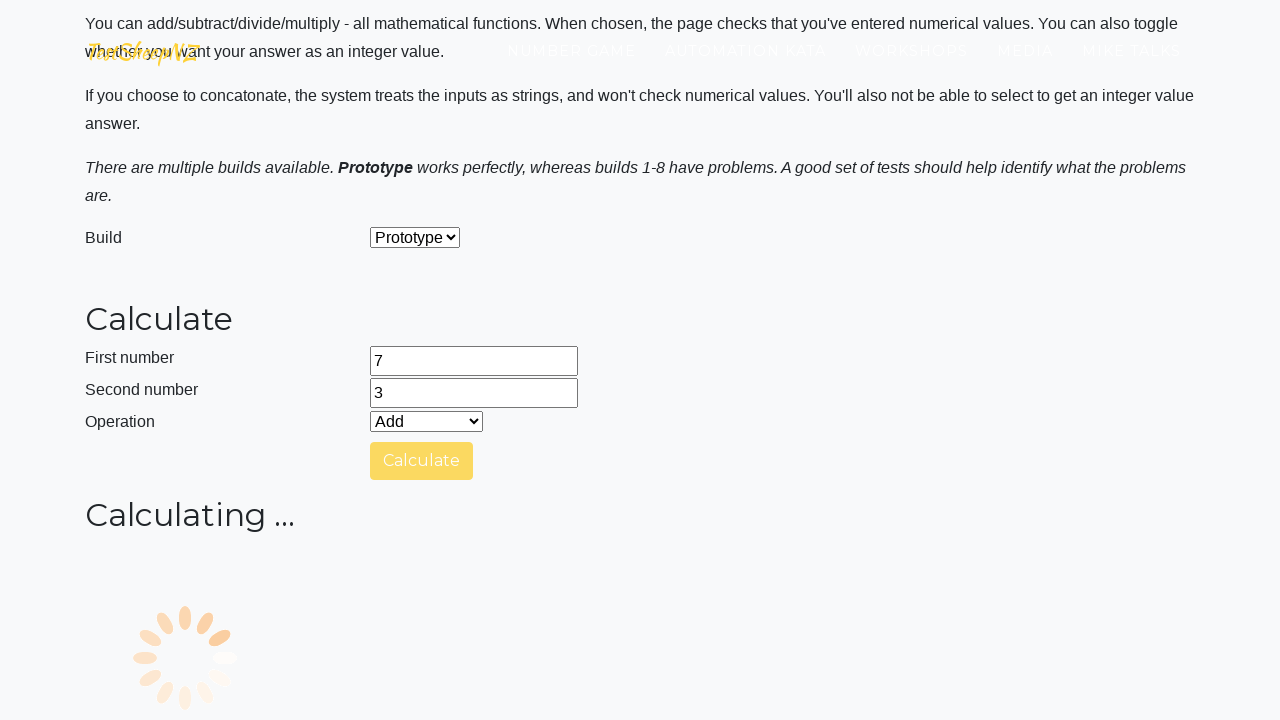

Verified calculation result is correct: 7 + 3 = 10
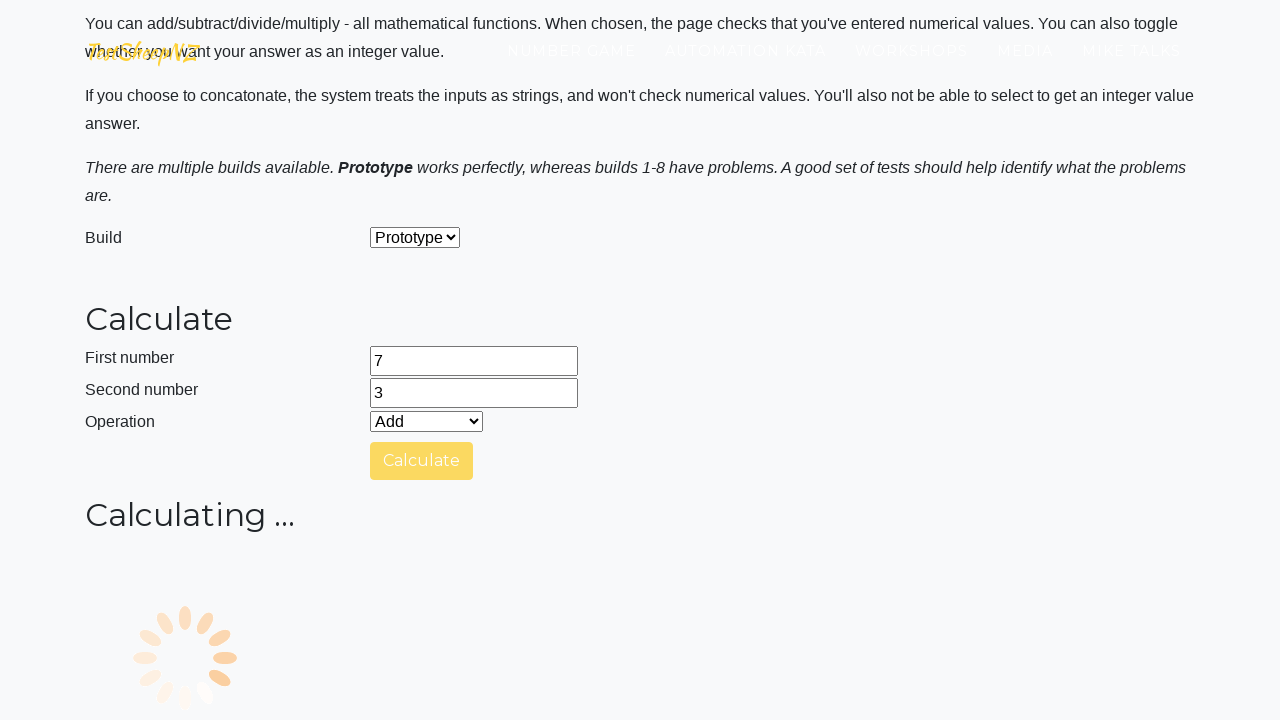

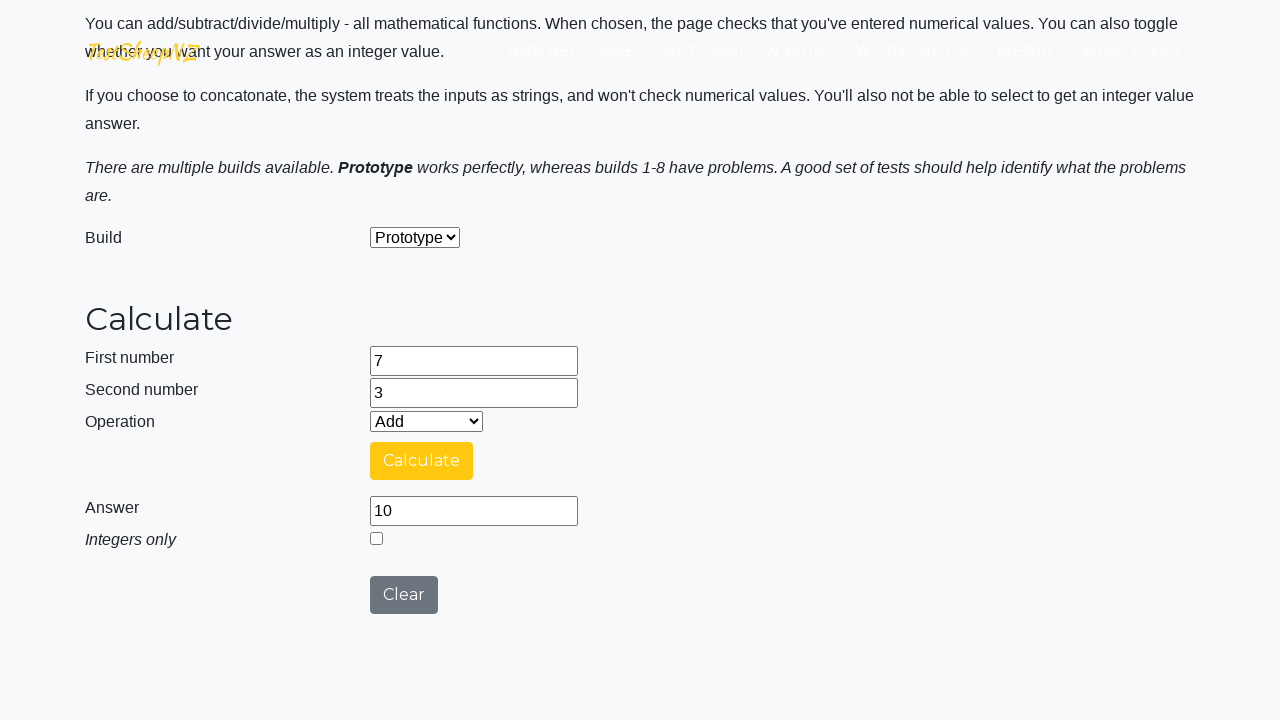